Tests dynamic controls functionality by clicking a checkbox, then clicking a button to remove the checkbox, waiting for confirmation message, and clicking the button again to add the checkbox back.

Starting URL: https://the-internet.herokuapp.com/

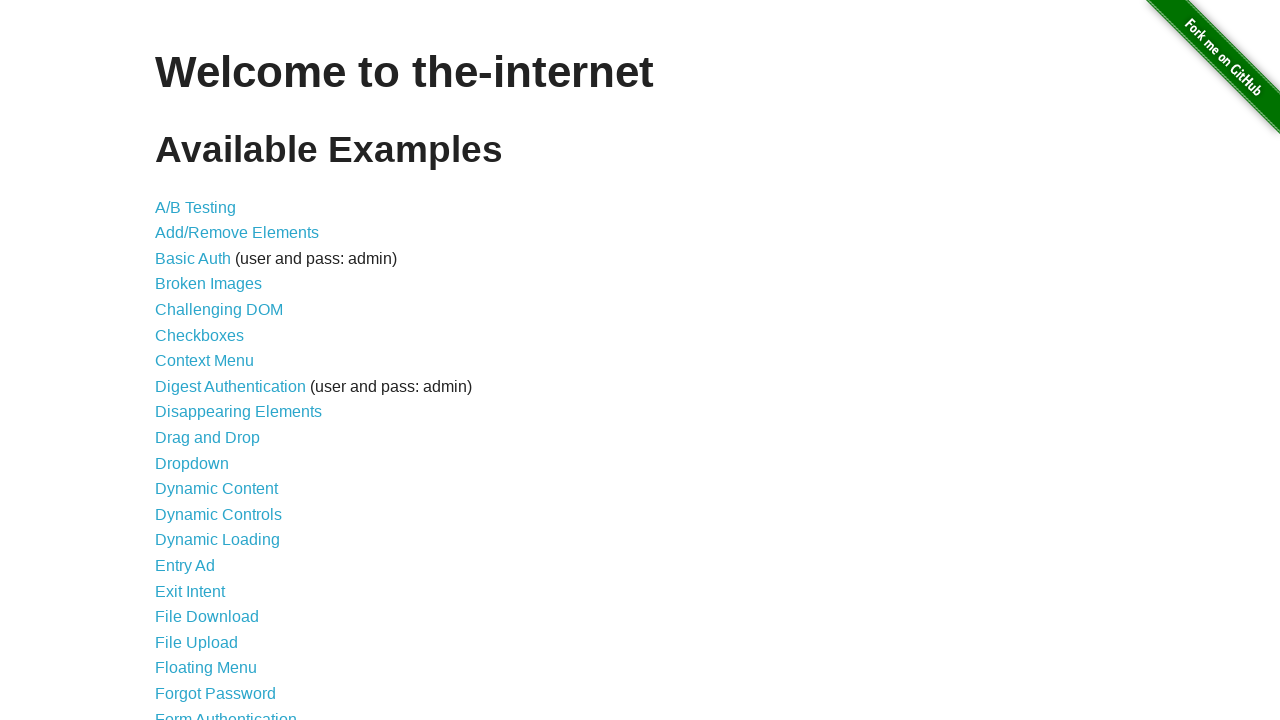

Clicked on 'Dynamic Controls' link at (218, 514) on text=Dynamic Controls
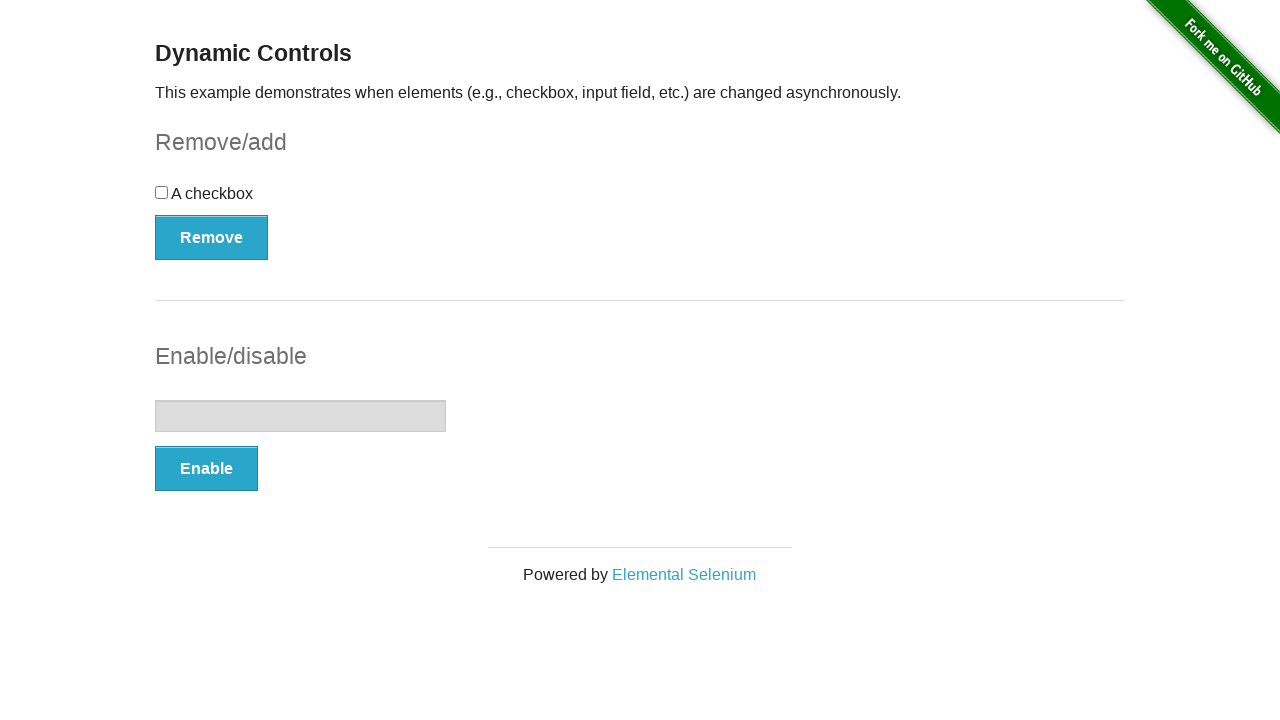

Checkbox became visible
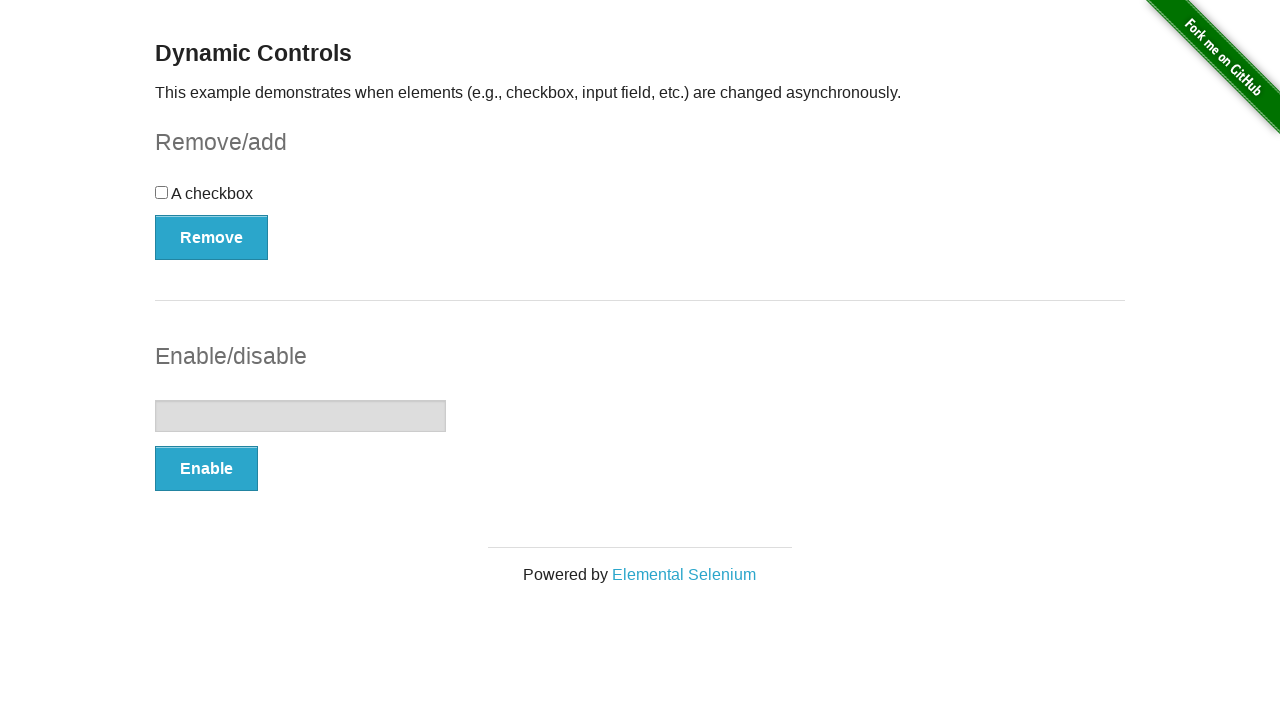

Clicked the checkbox at (162, 192) on input[type='checkbox']
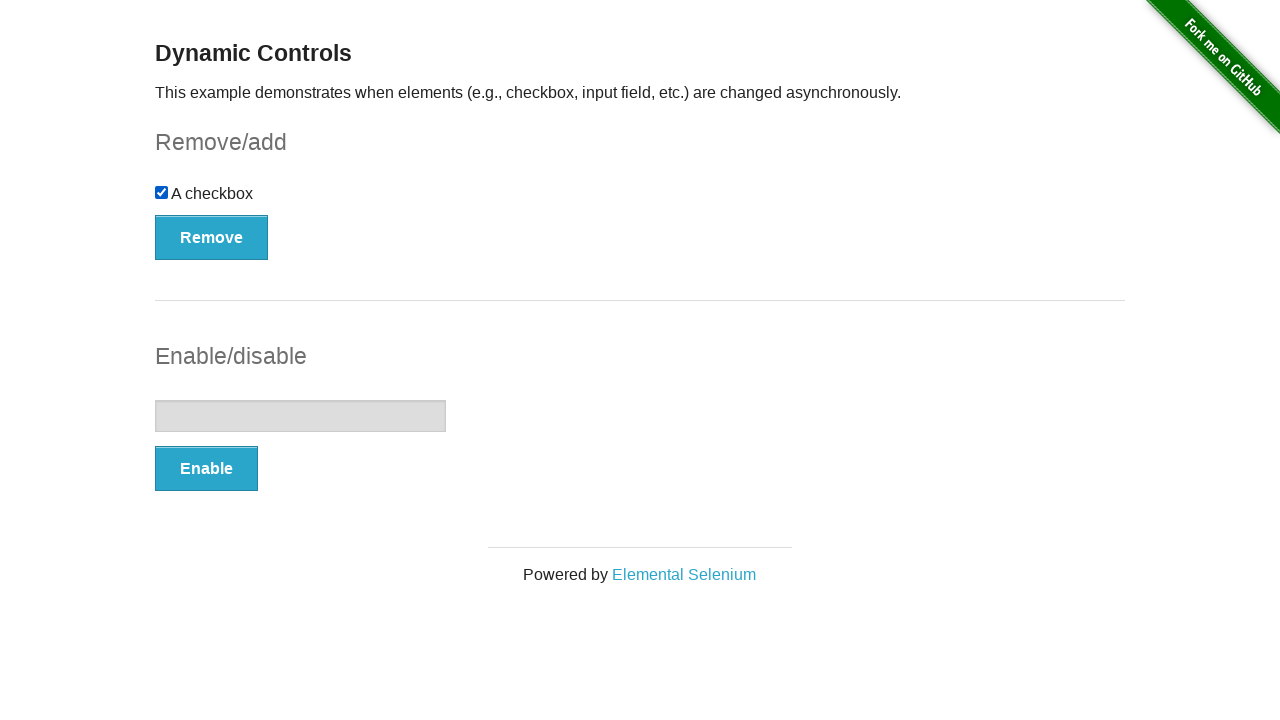

Clicked the 'Remove' button at (212, 237) on button[onclick='swapCheckbox()']
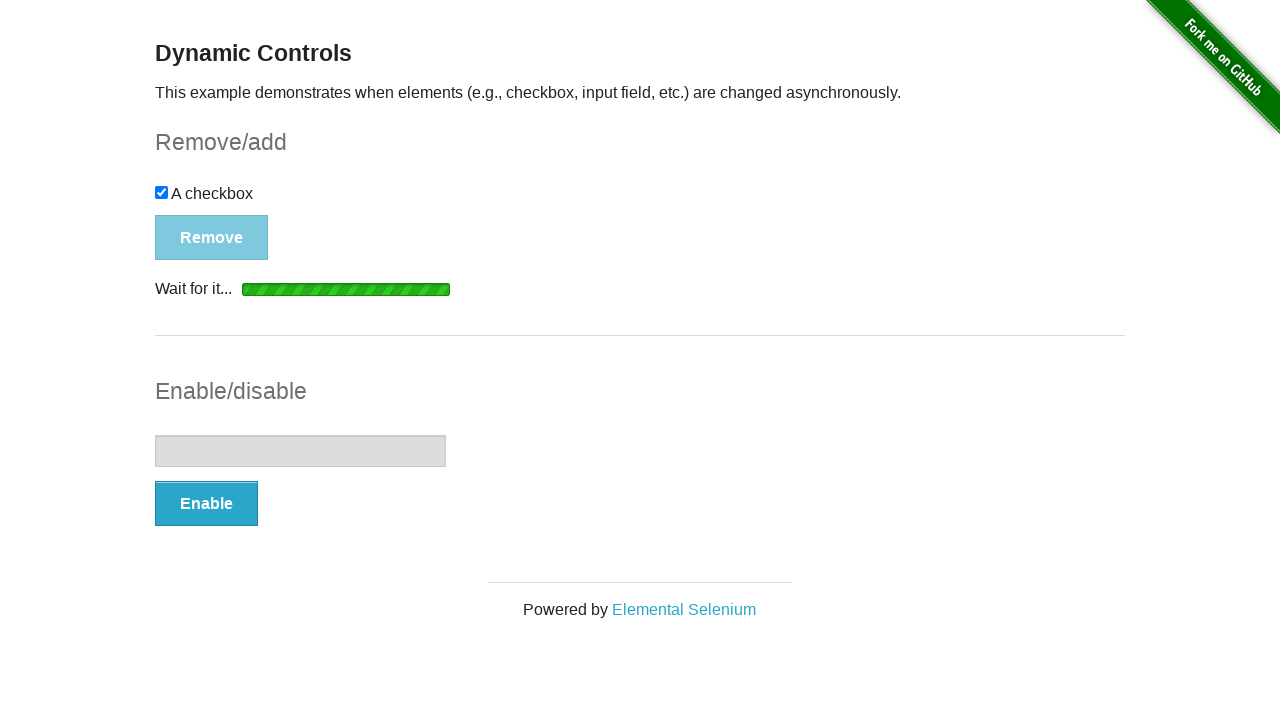

Confirmation message appeared after checkbox removal
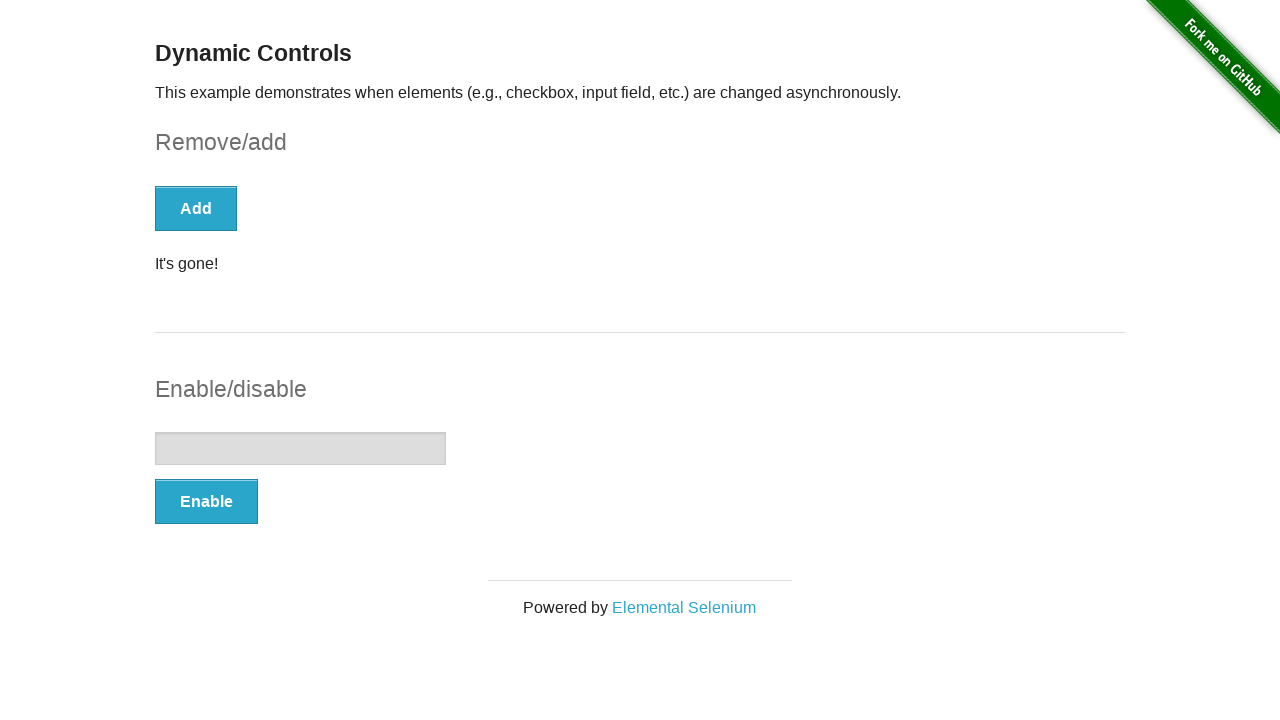

Clicked the 'Add' button to restore the checkbox at (196, 208) on button[onclick='swapCheckbox()']
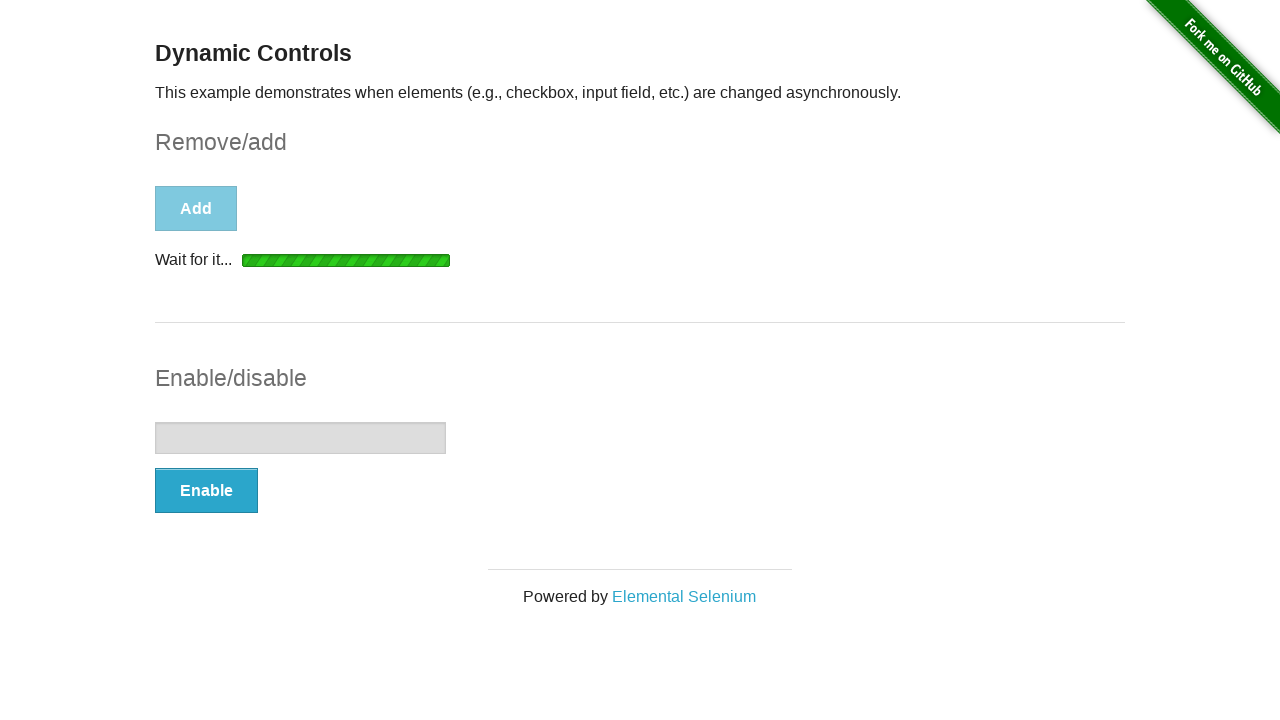

Confirmation message appeared after checkbox addition
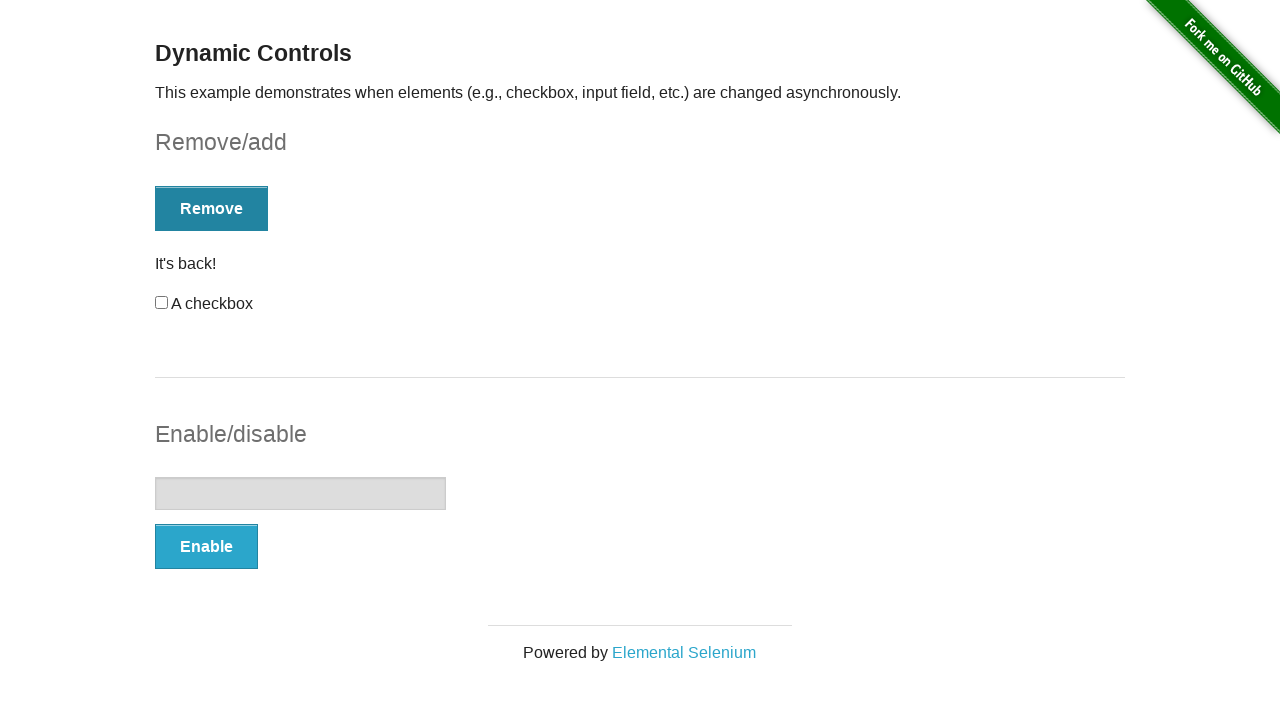

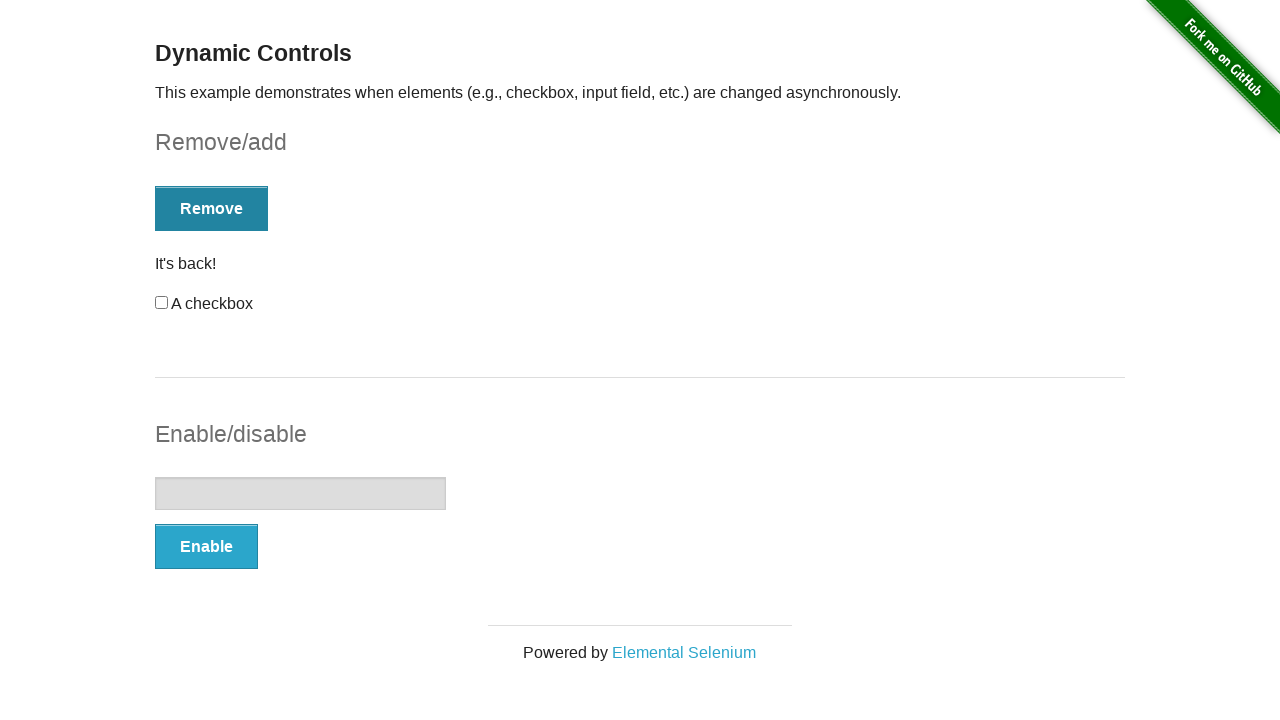